Tests that other controls are hidden when editing a todo item

Starting URL: https://demo.playwright.dev/todomvc

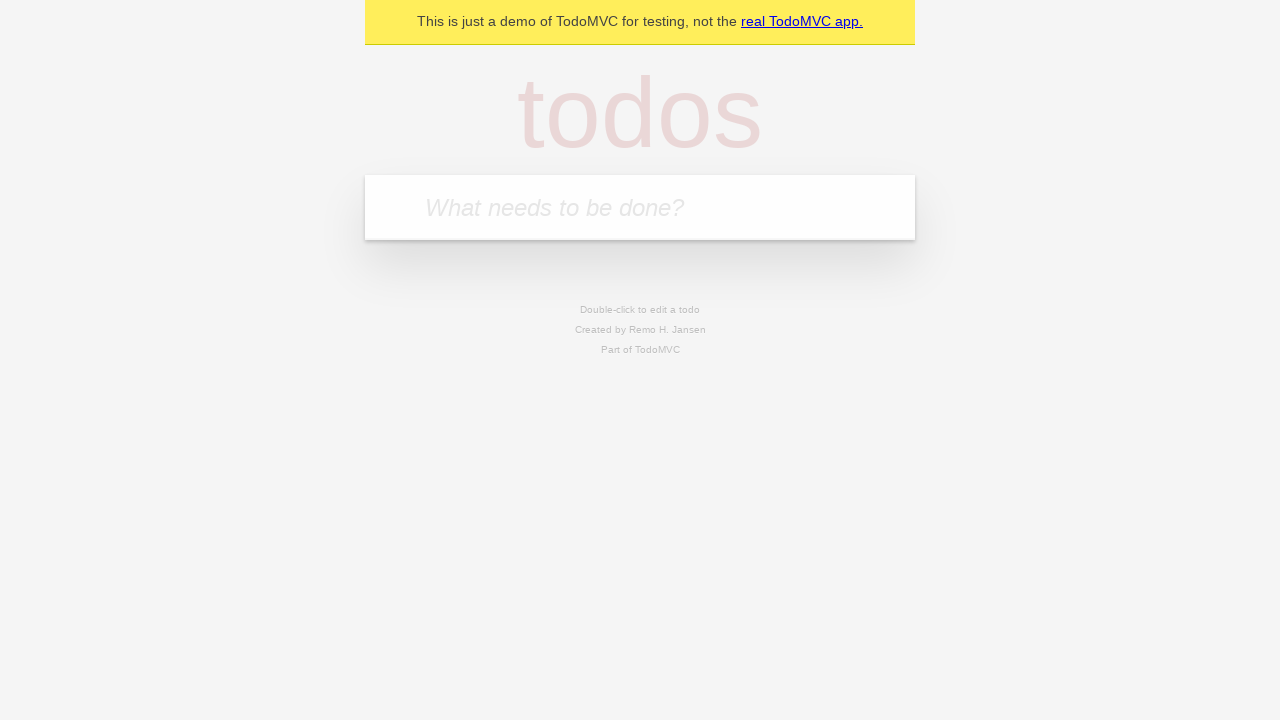

Filled new todo input with 'buy some cheese' on .new-todo
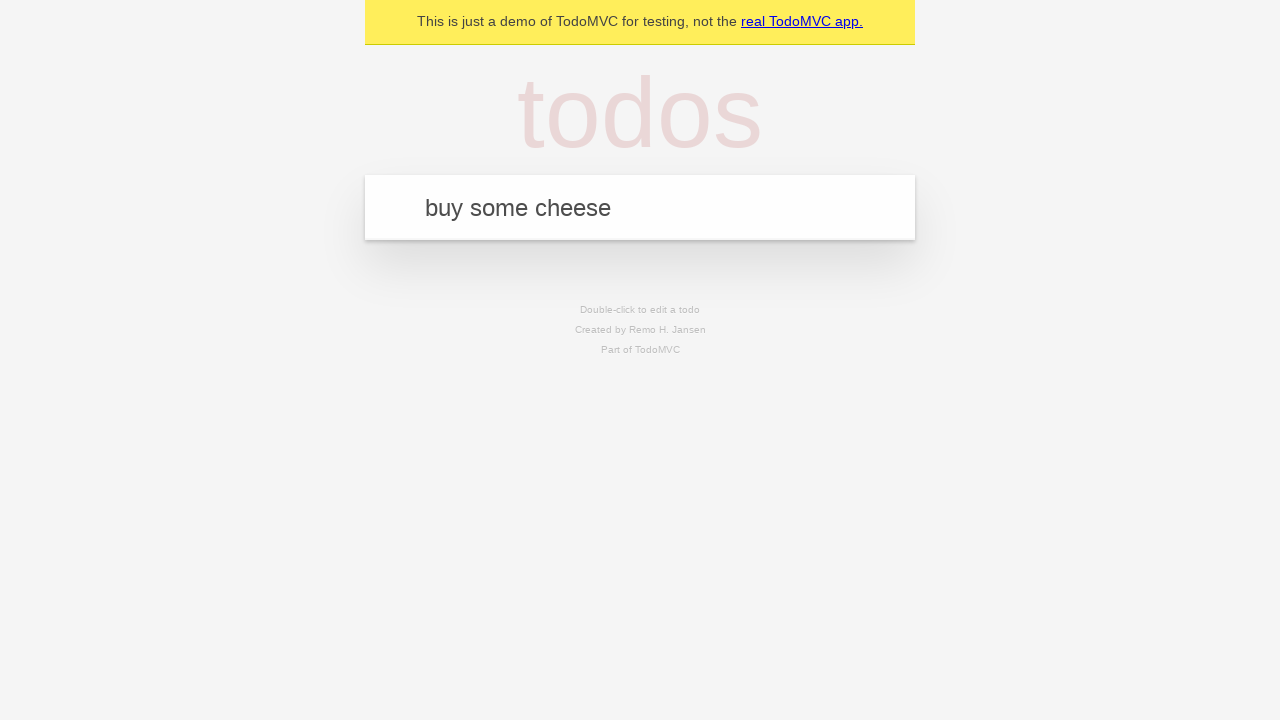

Pressed Enter to create first todo on .new-todo
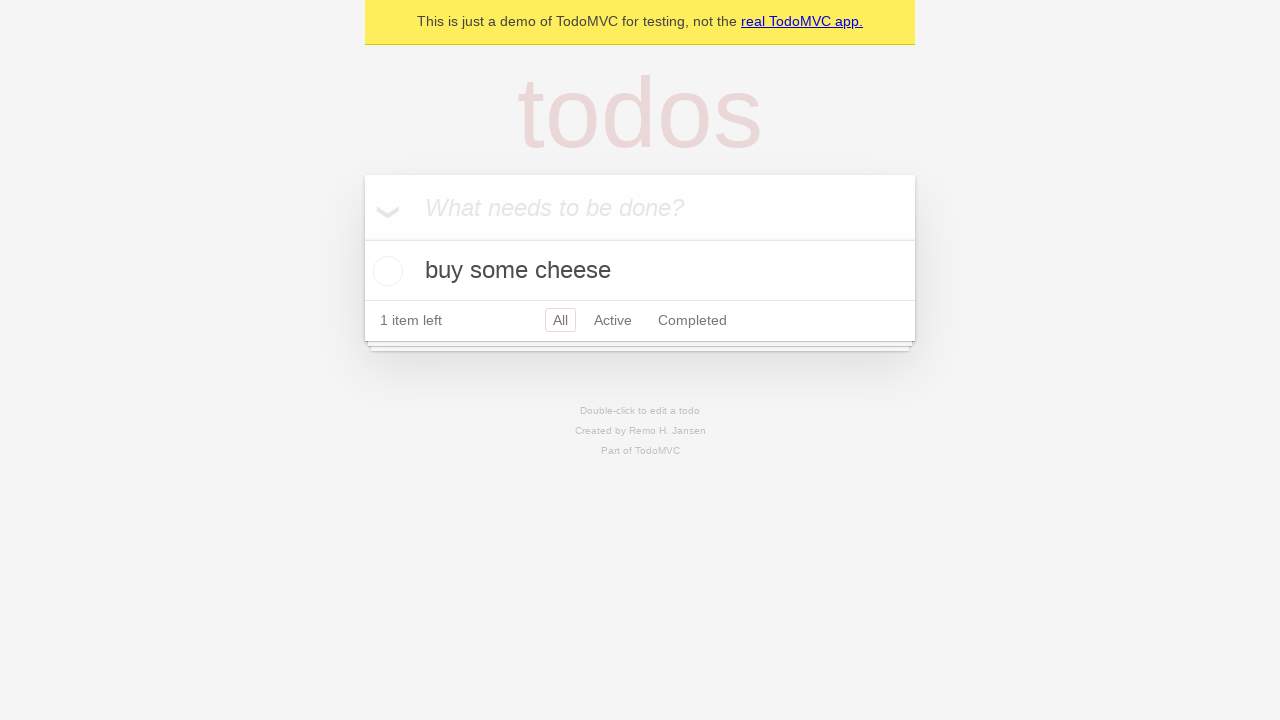

Filled new todo input with 'feed the cat' on .new-todo
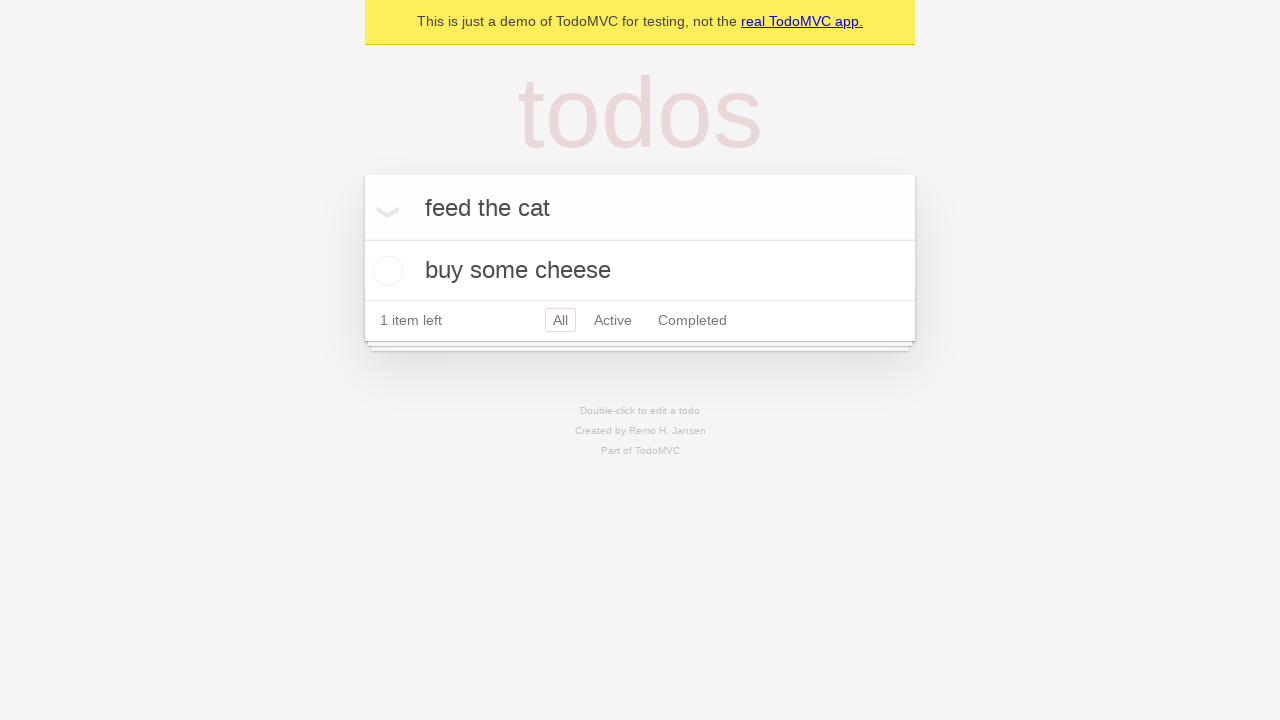

Pressed Enter to create second todo on .new-todo
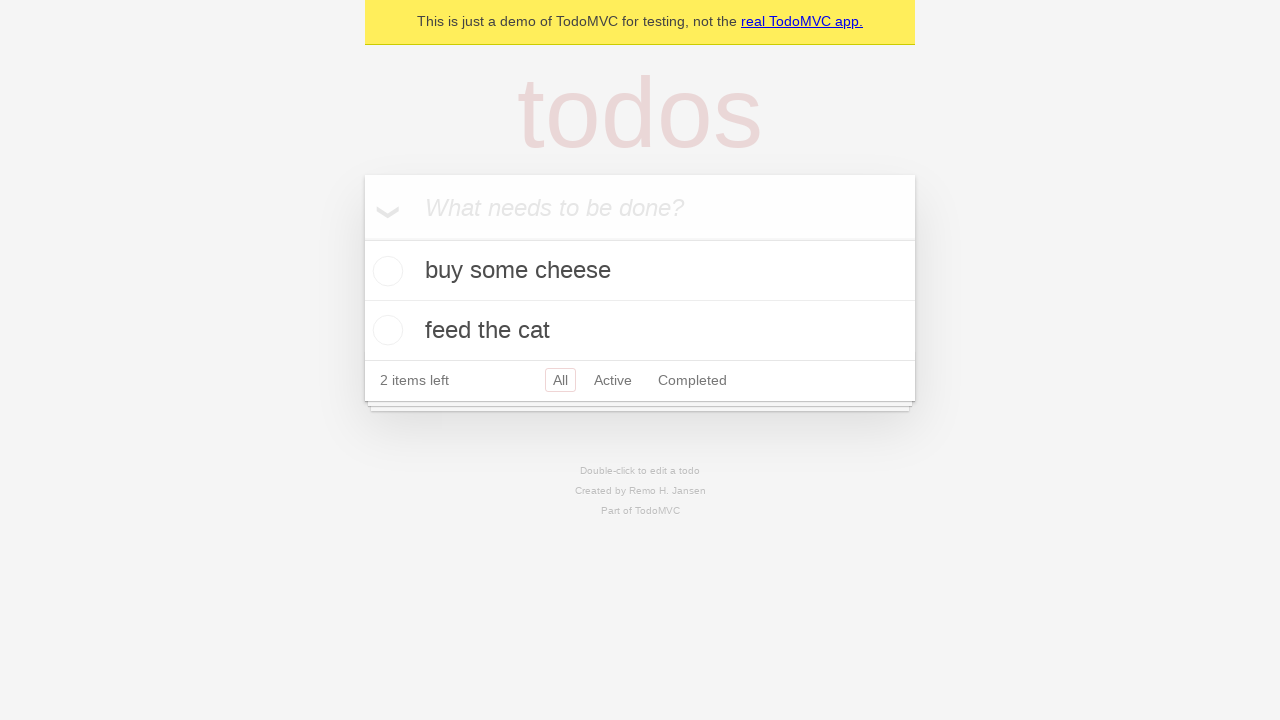

Filled new todo input with 'book a doctors appointment' on .new-todo
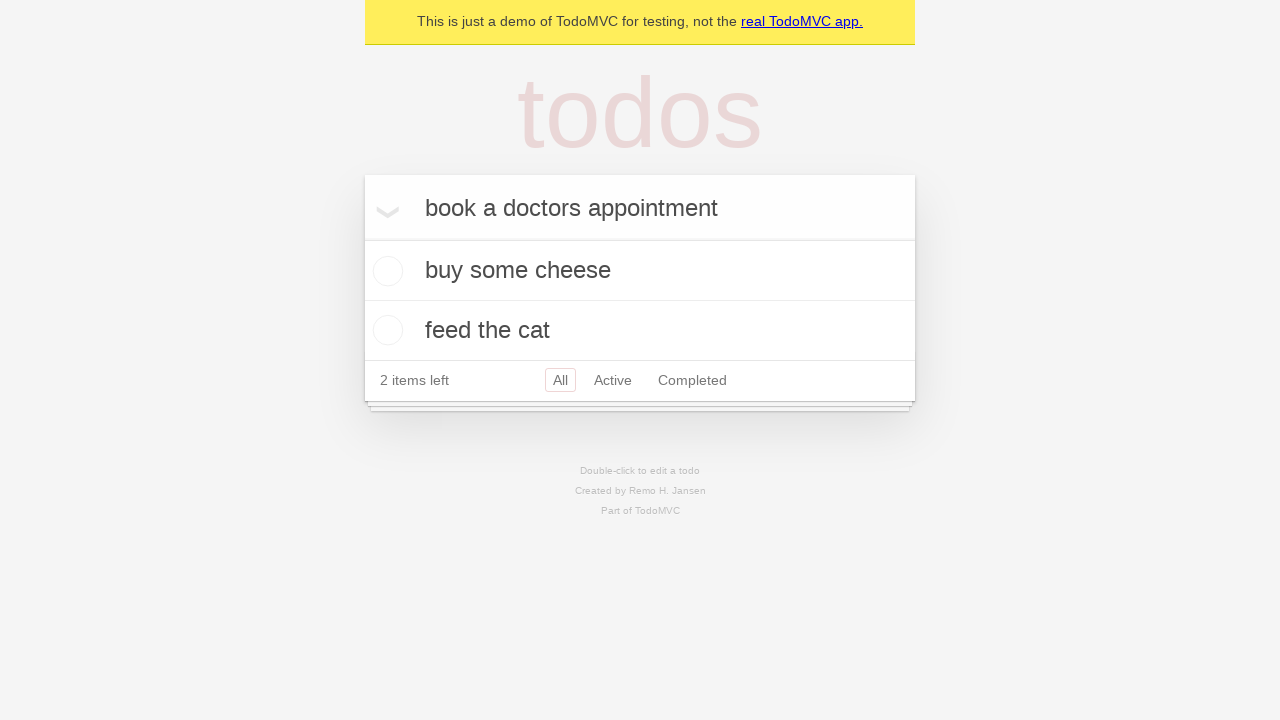

Pressed Enter to create third todo on .new-todo
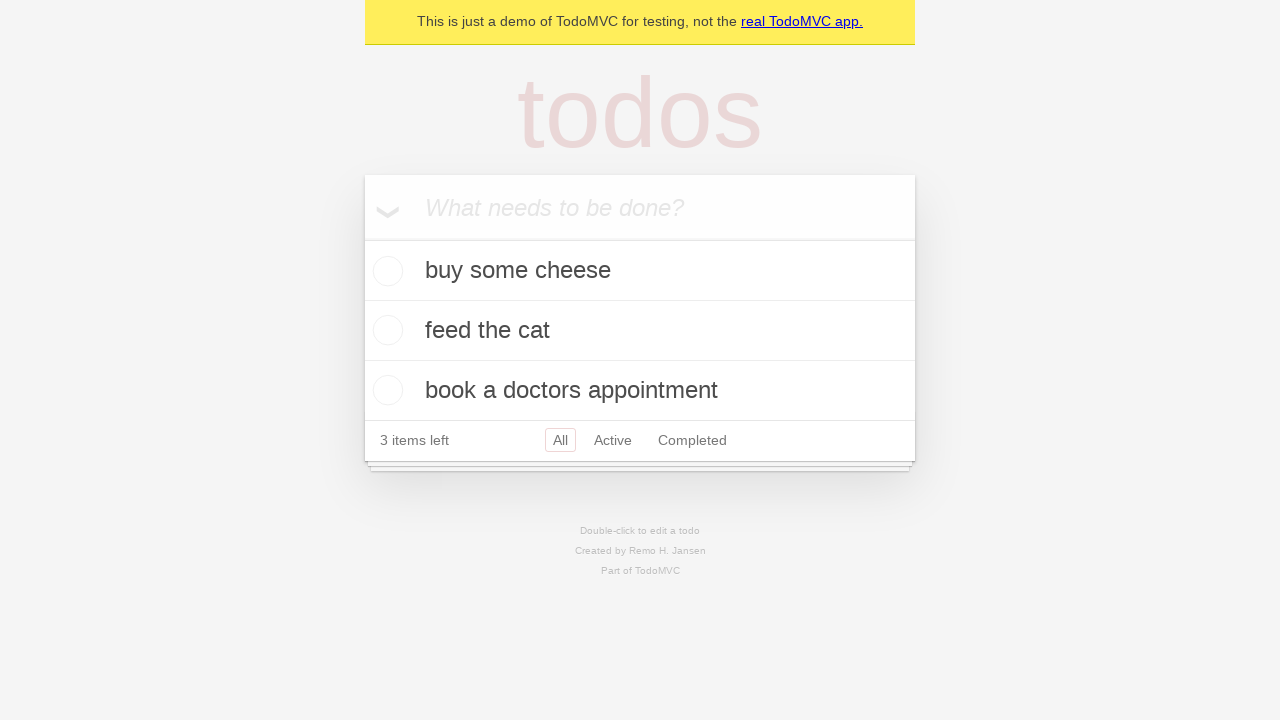

Double-clicked second todo item to enter edit mode at (640, 331) on .todo-list li >> nth=1
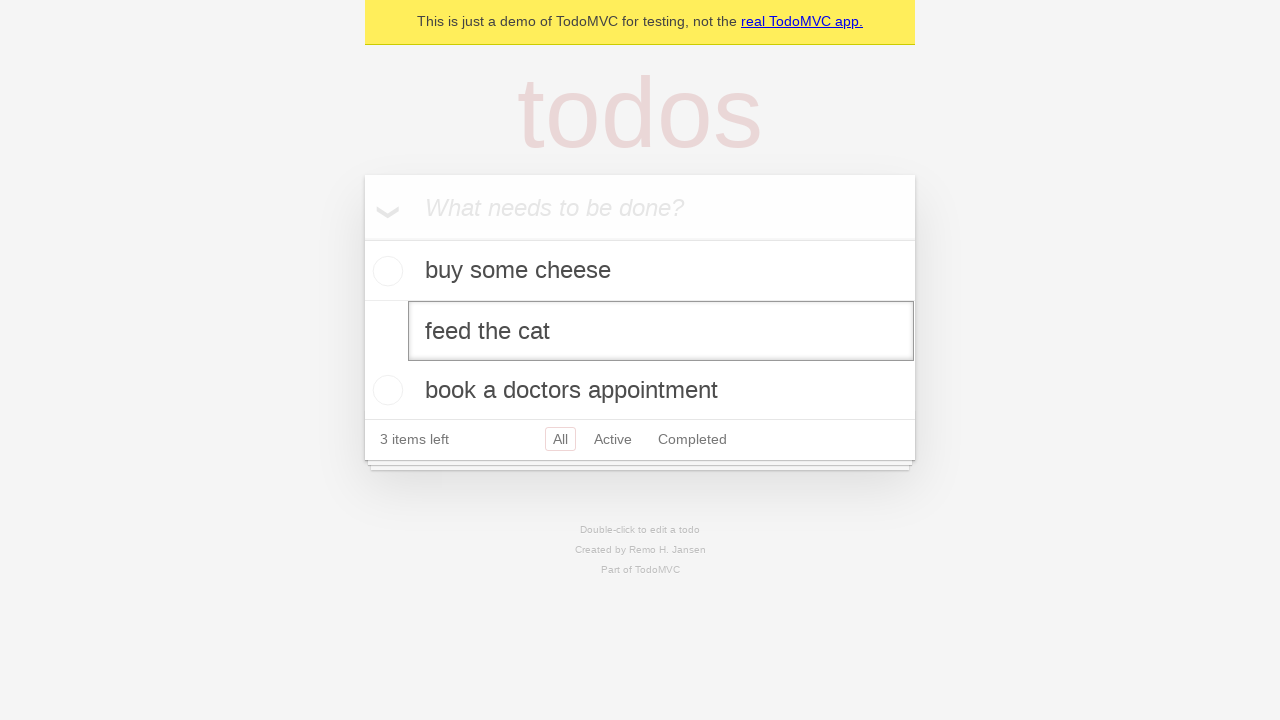

Edit input field is now visible for second todo
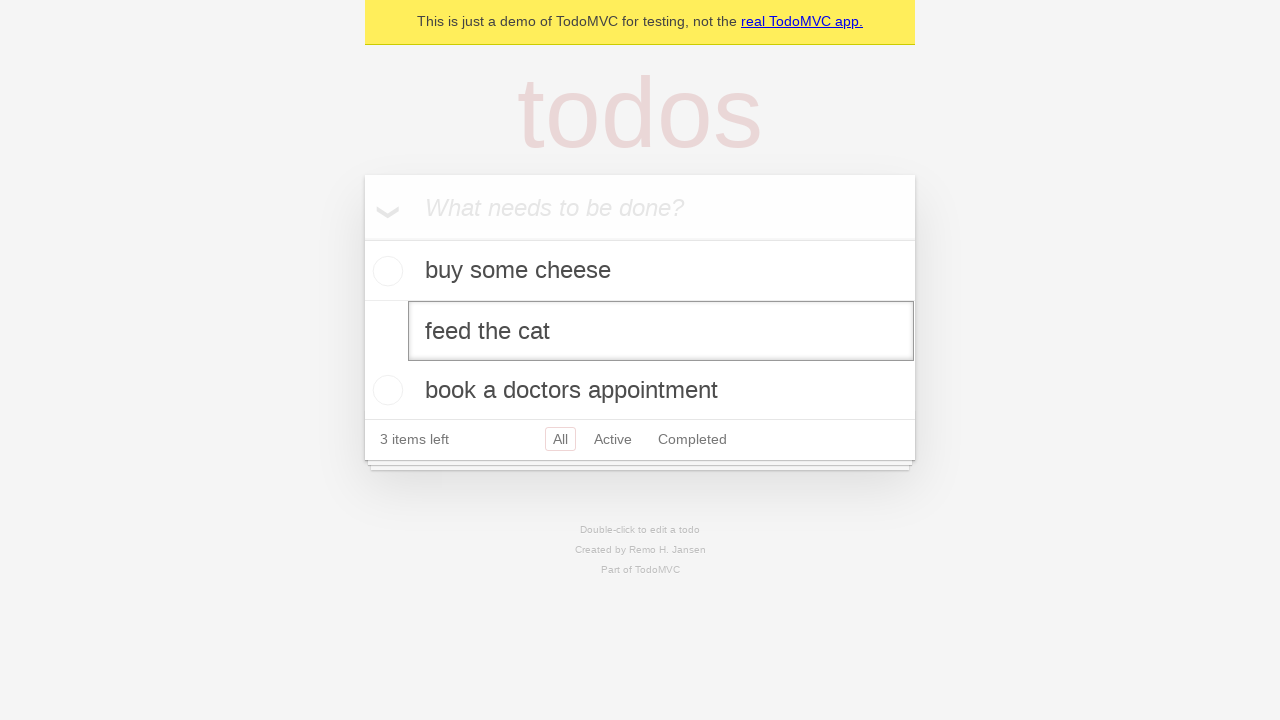

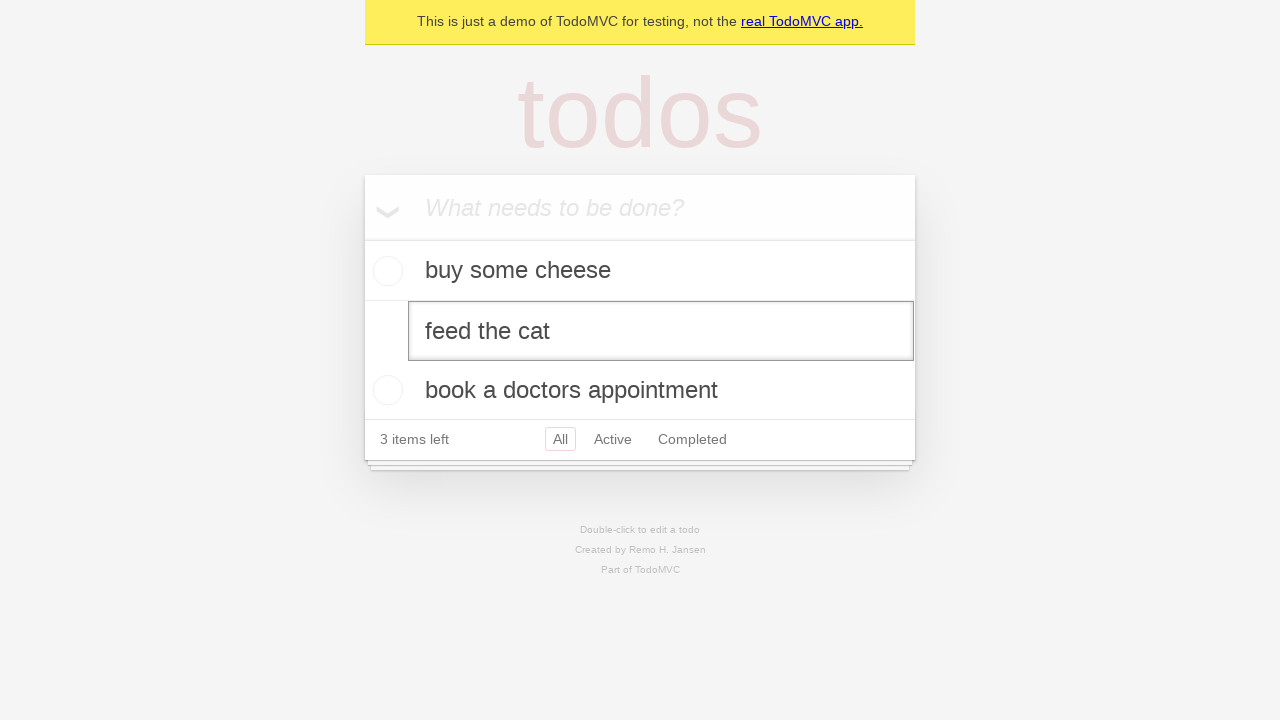